Tests iframe navigation by switching to an iframe, clicking a button inside it, then switching back to the parent frame and clicking a home link on the main page.

Starting URL: https://www.w3schools.com/js/tryit.asp?filename=tryjs_myfirst

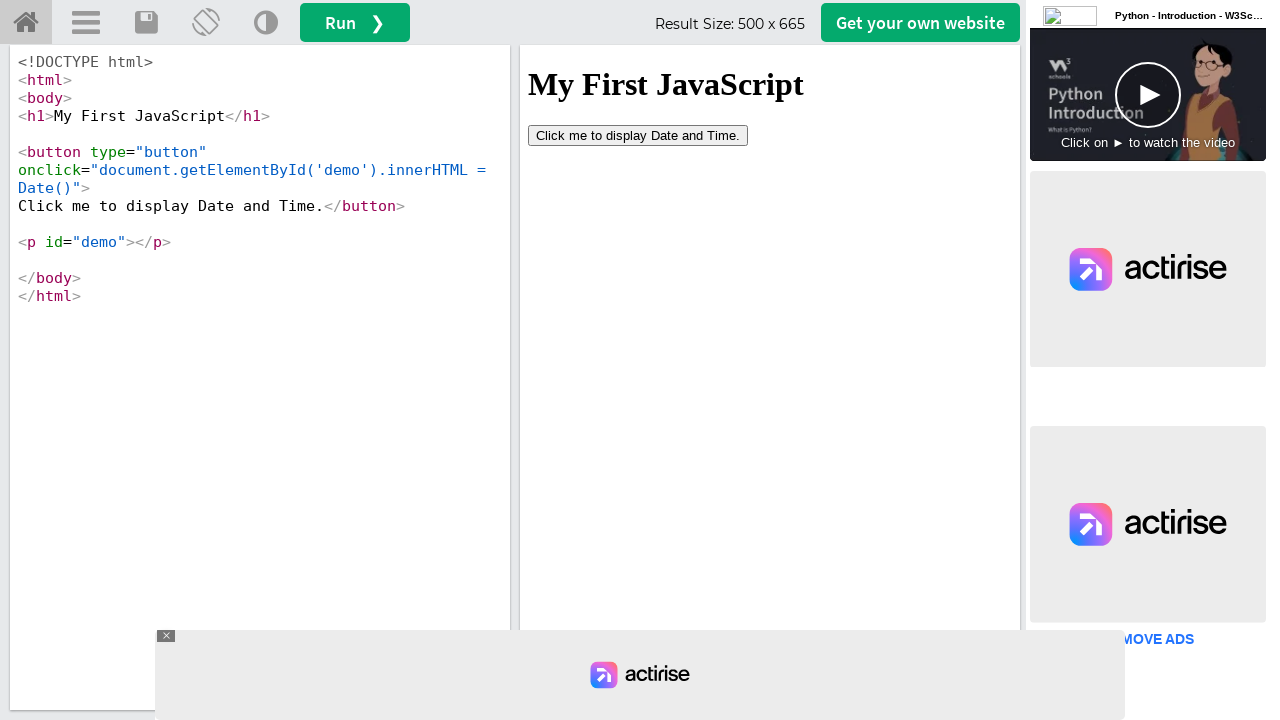

Located iframe#iframeResult element
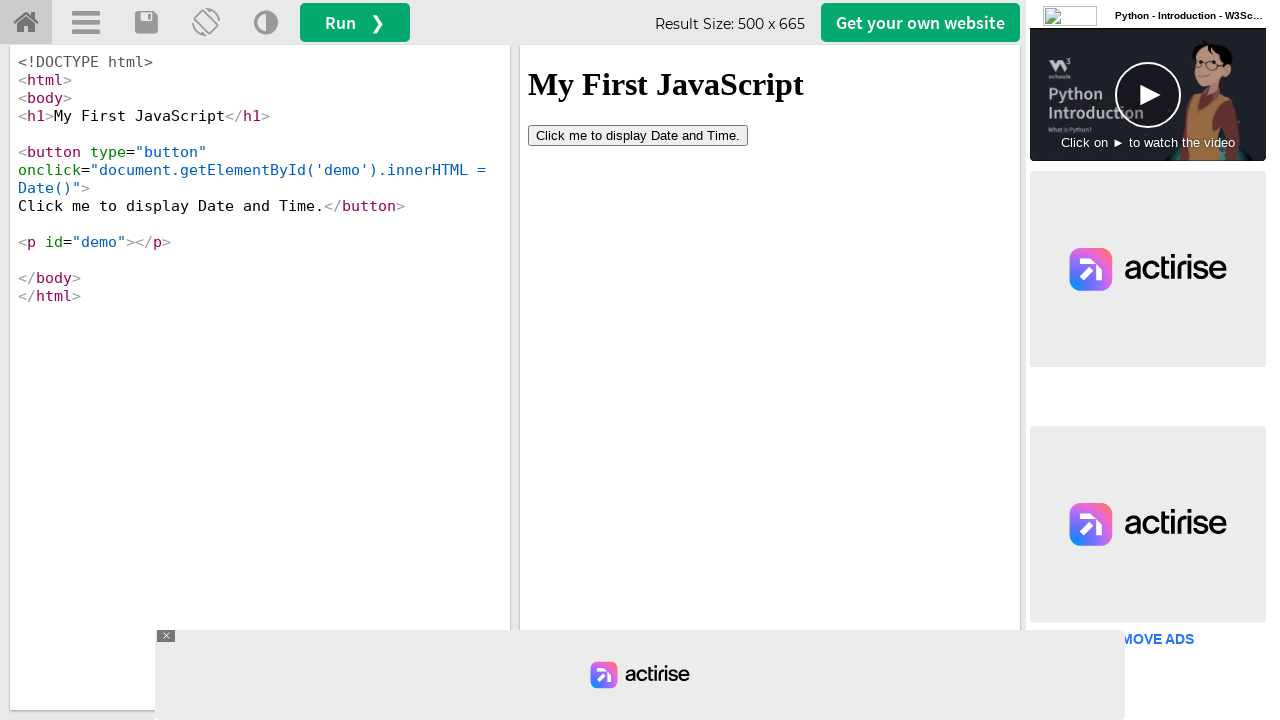

Clicked button inside iframe at (638, 135) on iframe#iframeResult >> internal:control=enter-frame >> button[type='button']
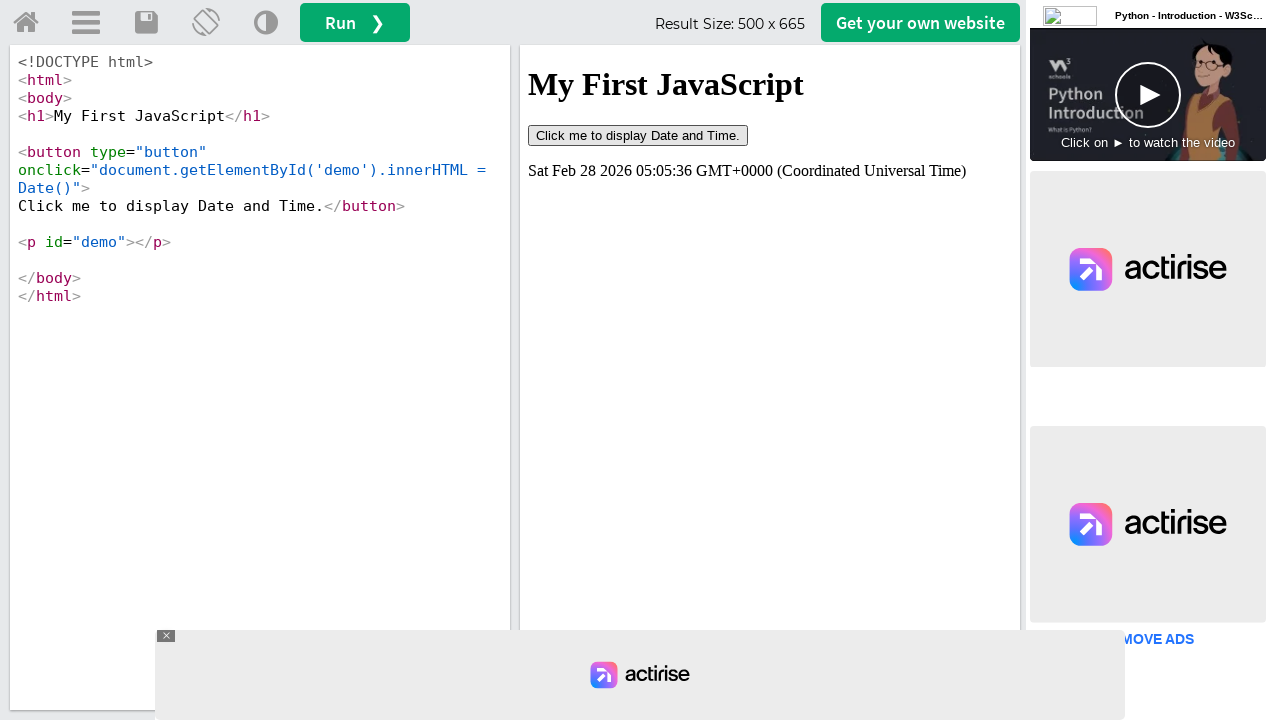

Waited 1000ms for action to complete
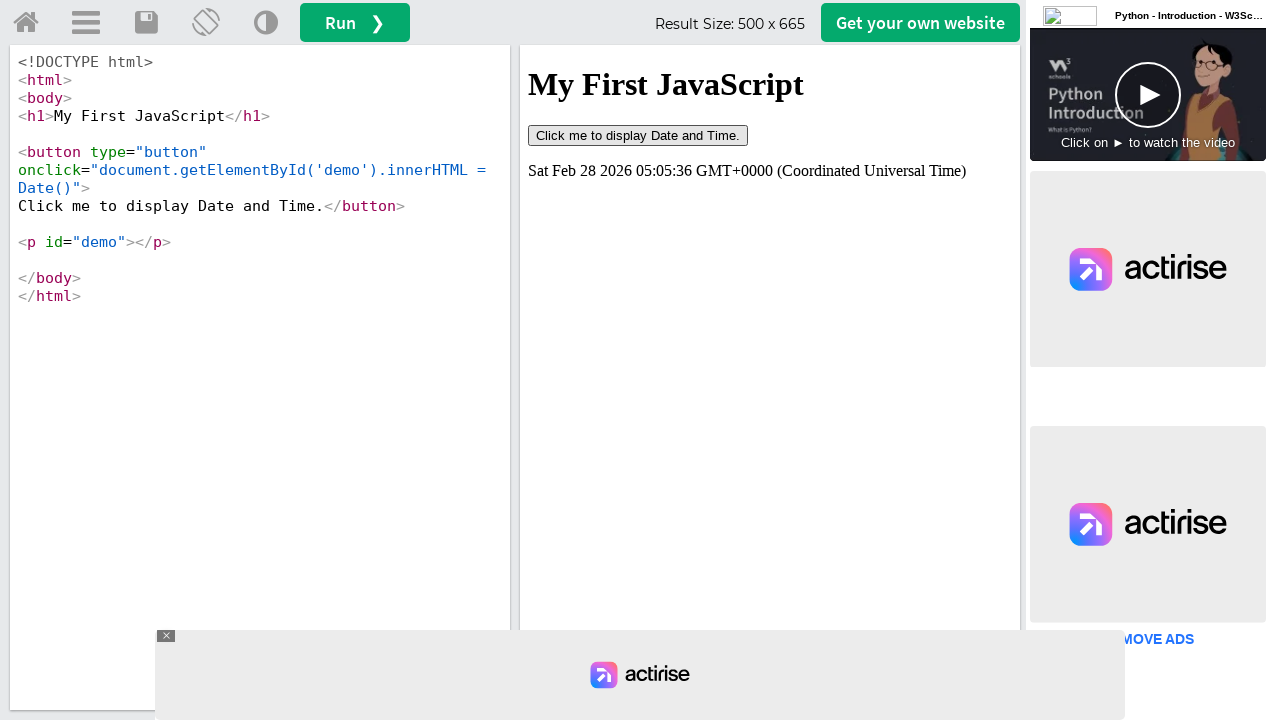

Clicked Home link on main page after switching back from iframe at (26, 23) on a#tryhome
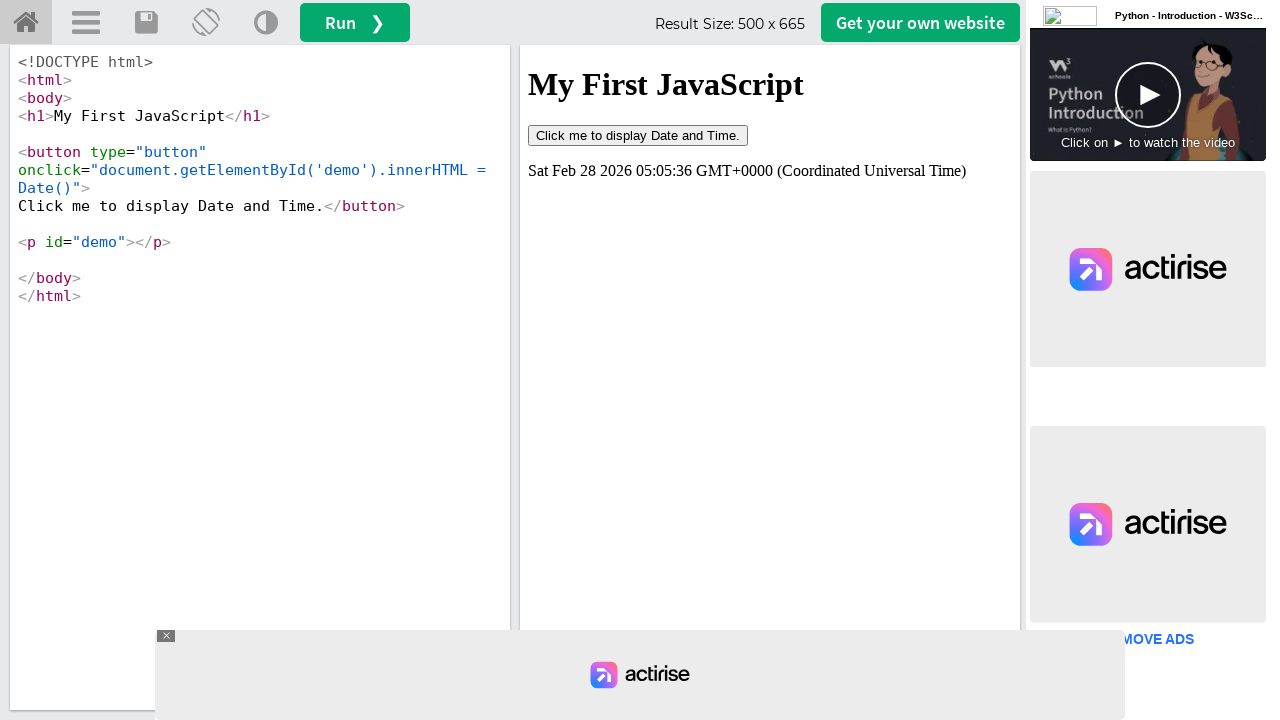

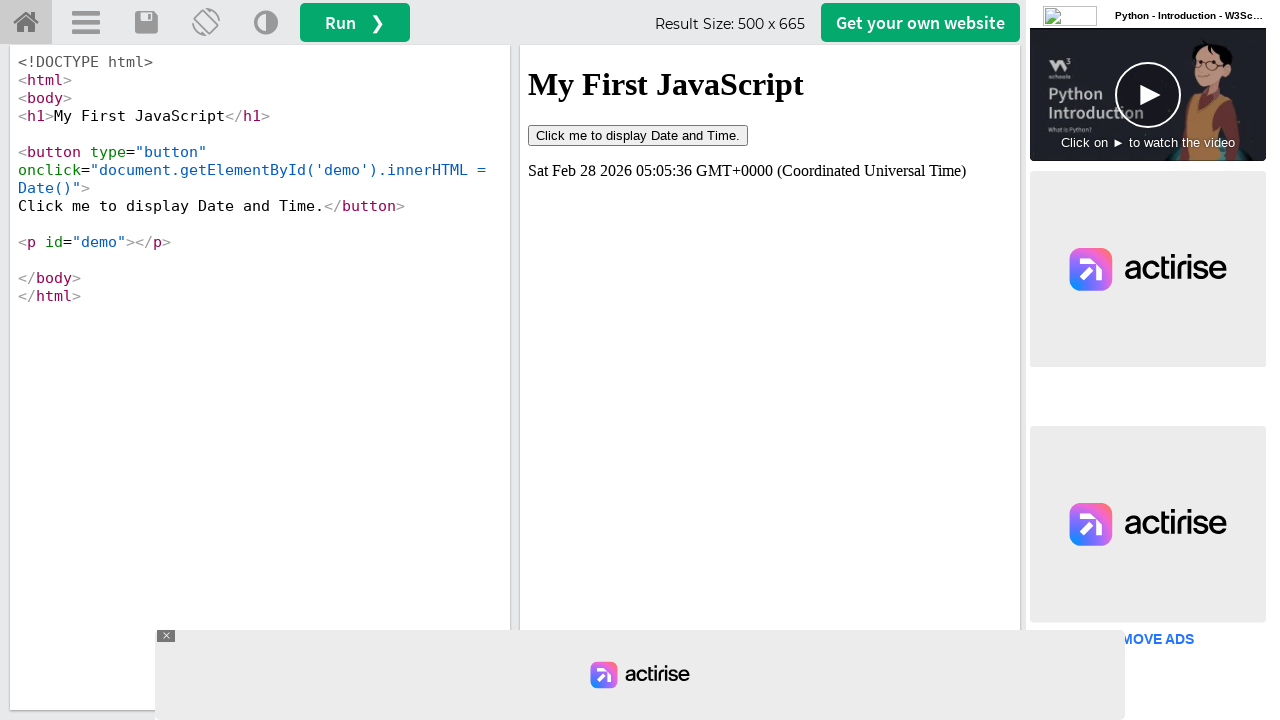